Tests a web form by entering text into a text box and clicking the submit button, then verifying a message is displayed

Starting URL: https://www.selenium.dev/selenium/web/web-form.html

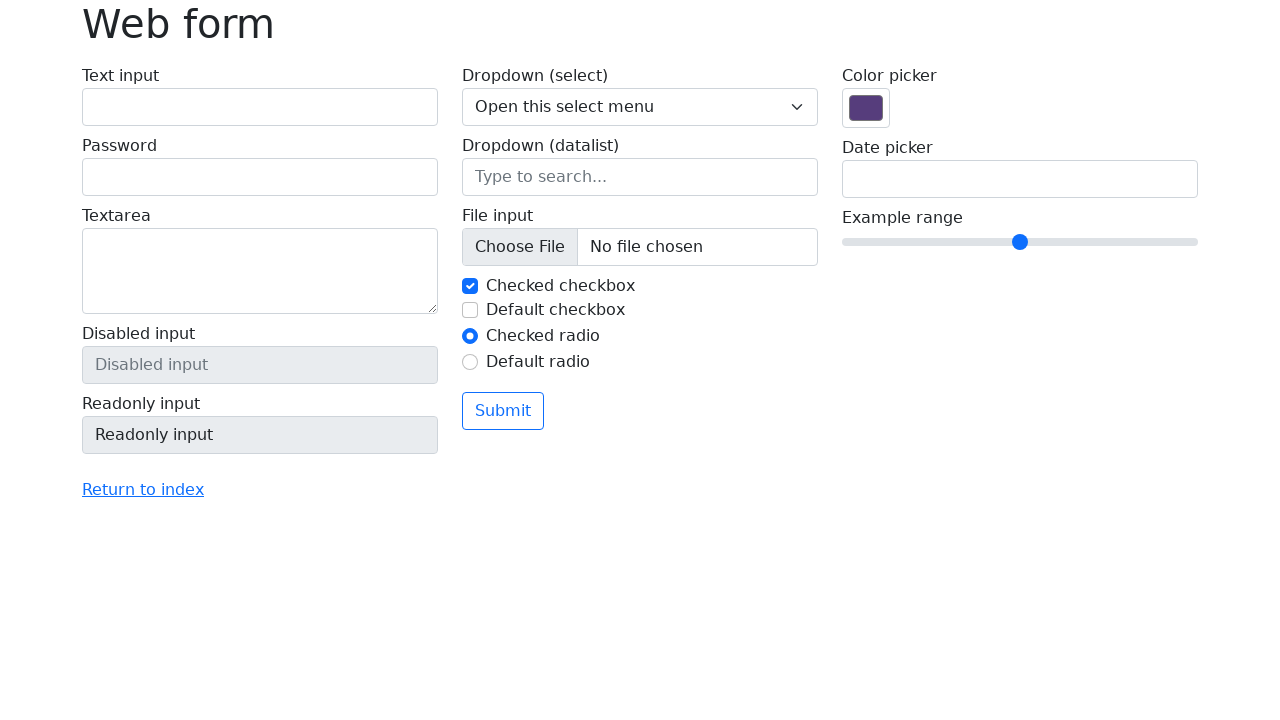

Filled text box with 'Selenium' on input[name='my-text']
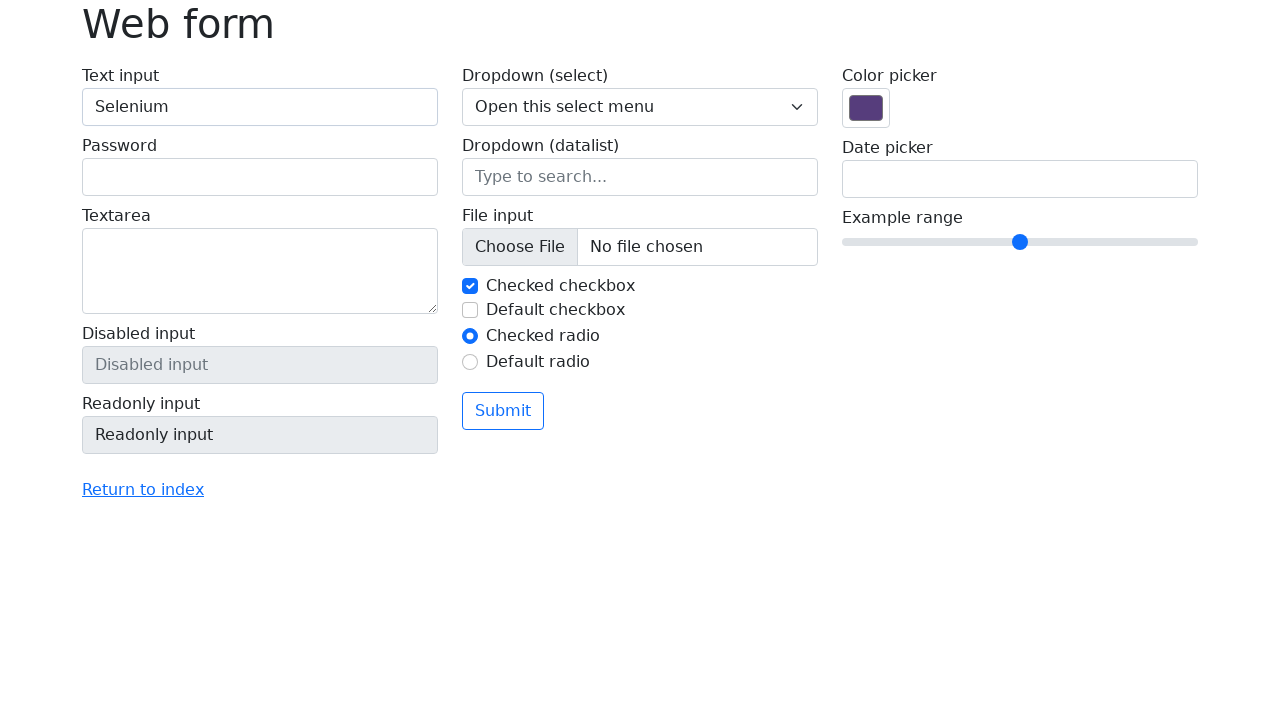

Clicked submit button at (503, 411) on button
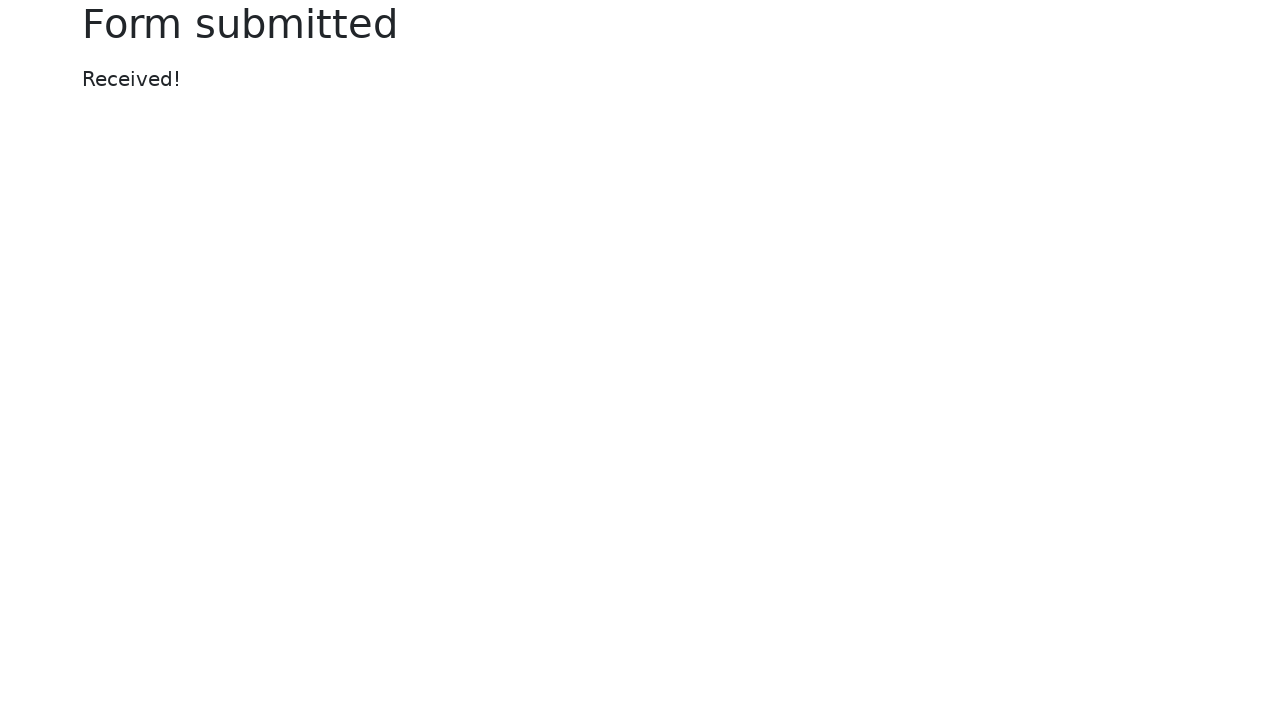

Message element appeared on page
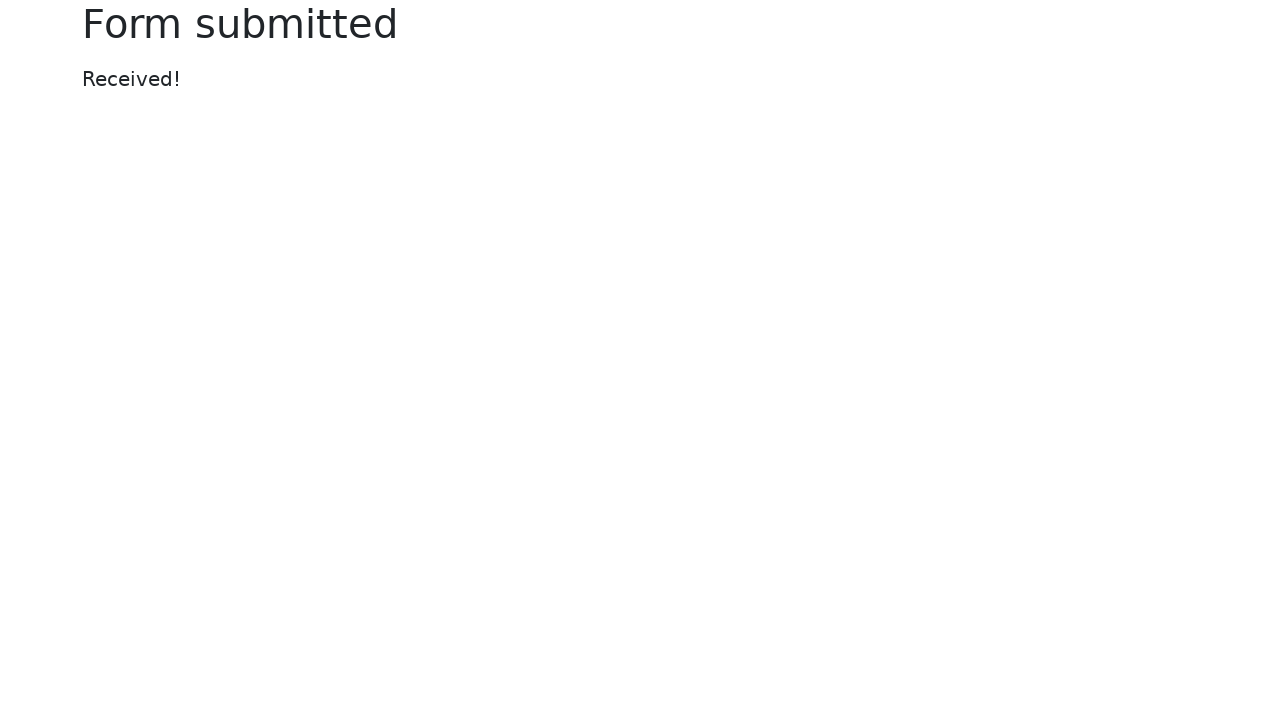

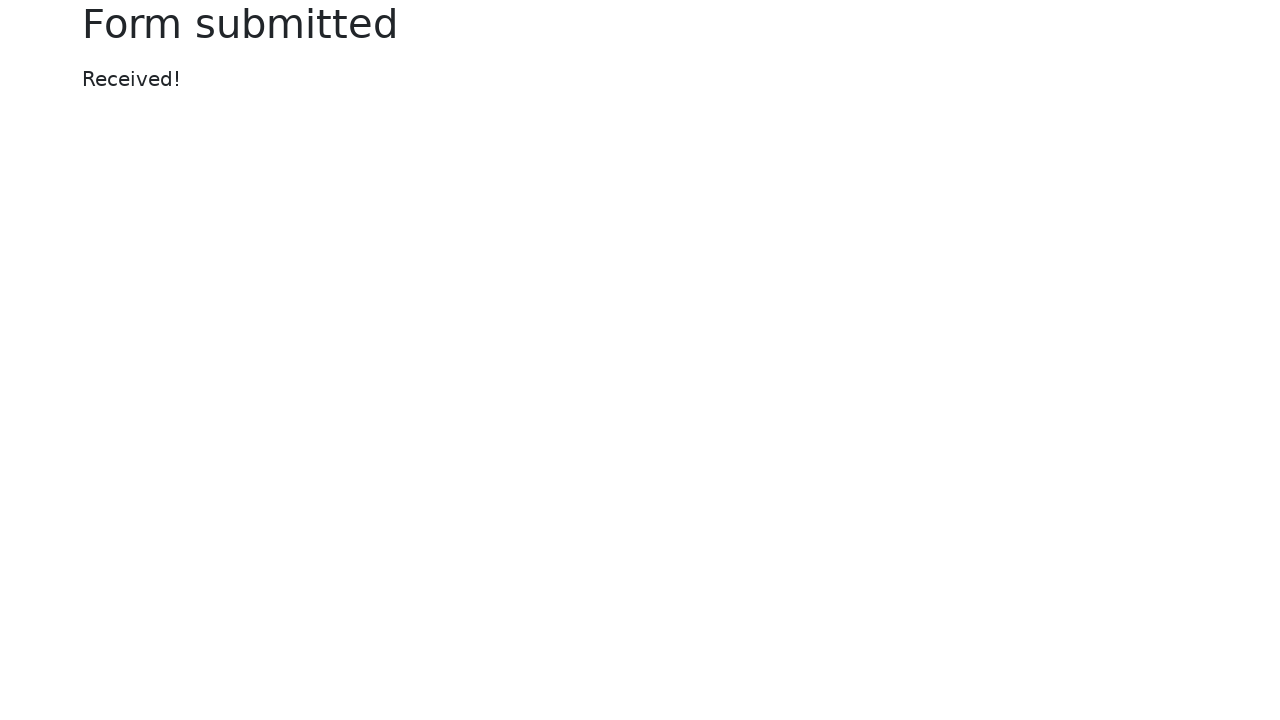